Tests drag and drop functionality by dragging an element and dropping it onto a droppable target area on the jQuery UI demo page

Starting URL: http://jqueryui.com/resources/demos/droppable/default.html

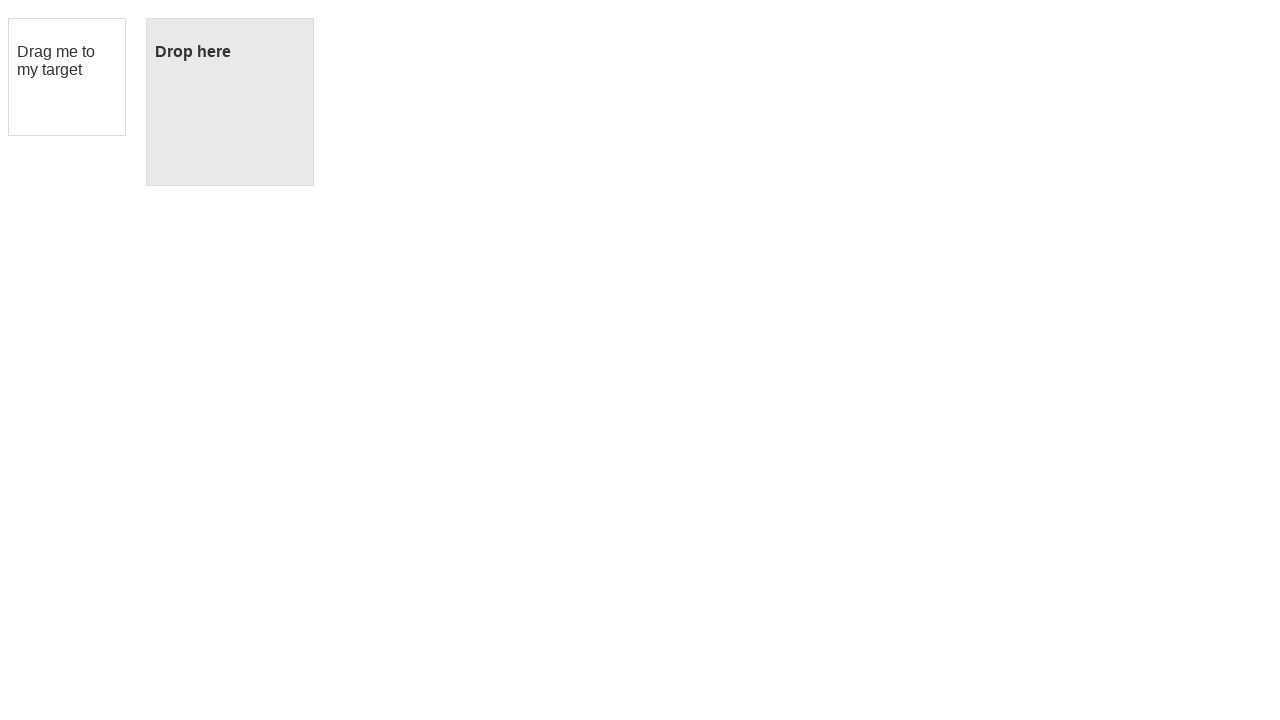

Waited for draggable element to be visible
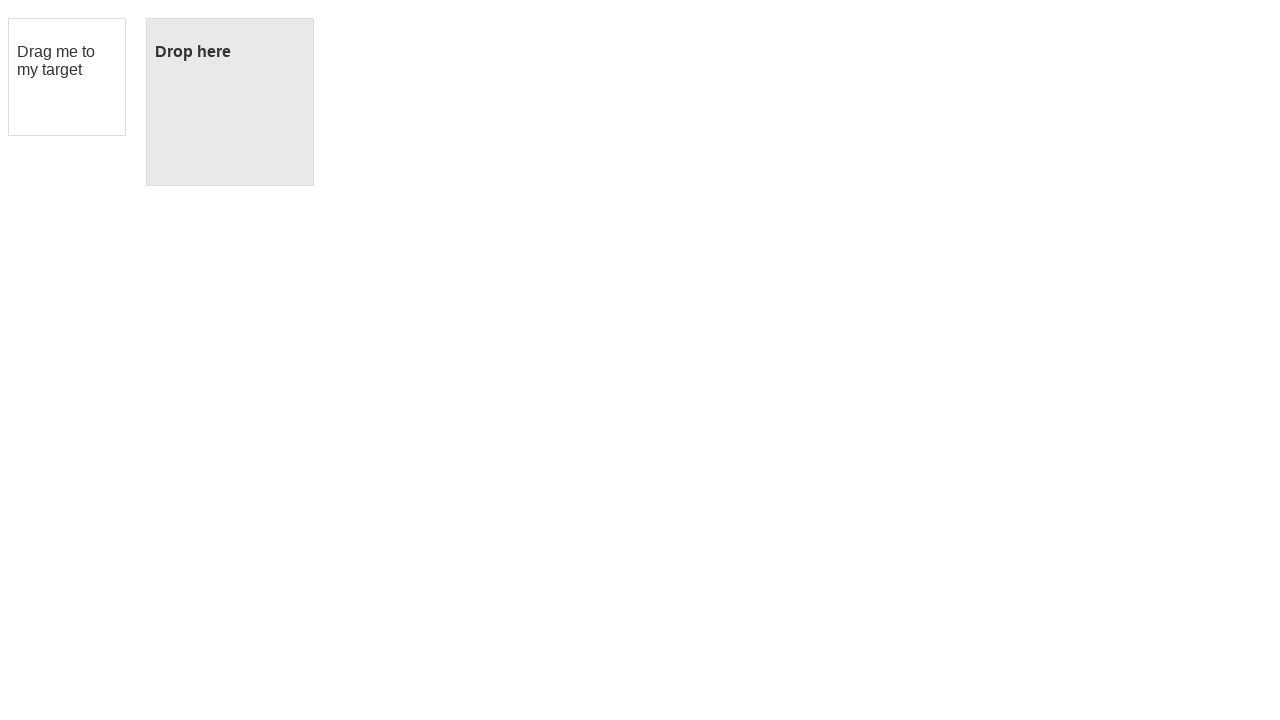

Waited for droppable target area to be visible
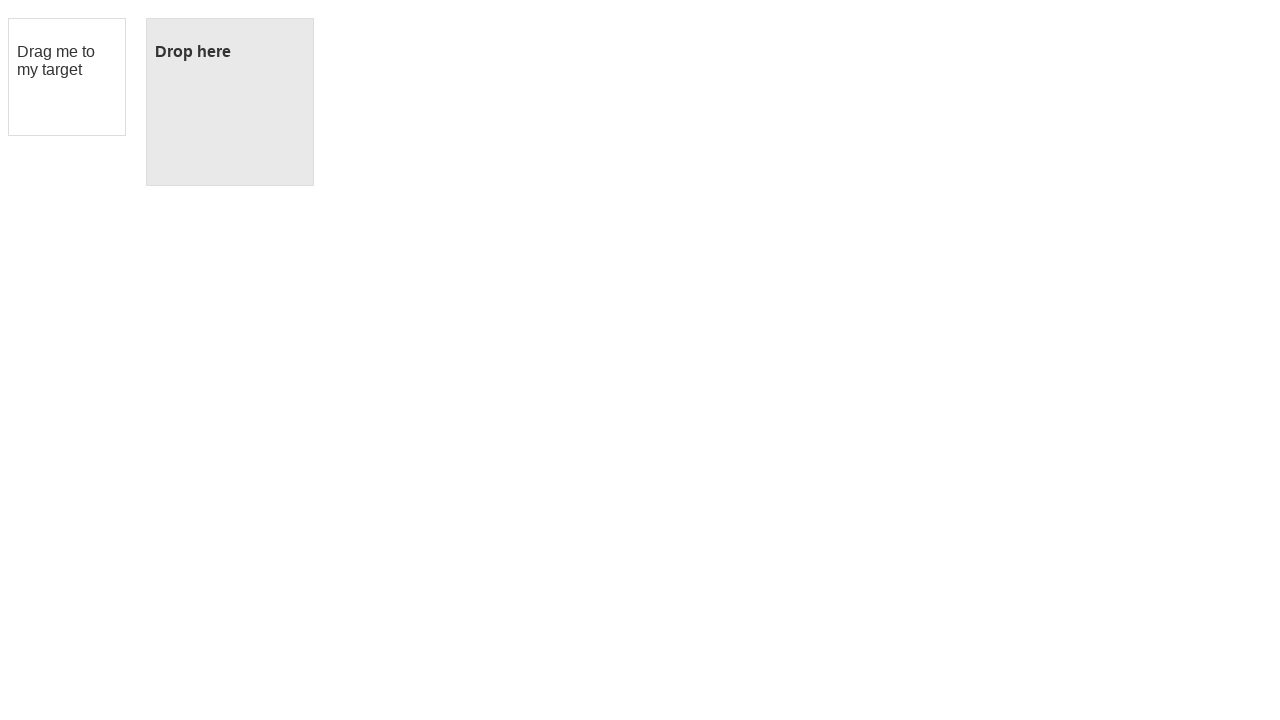

Dragged draggable element and dropped it onto droppable target area at (230, 102)
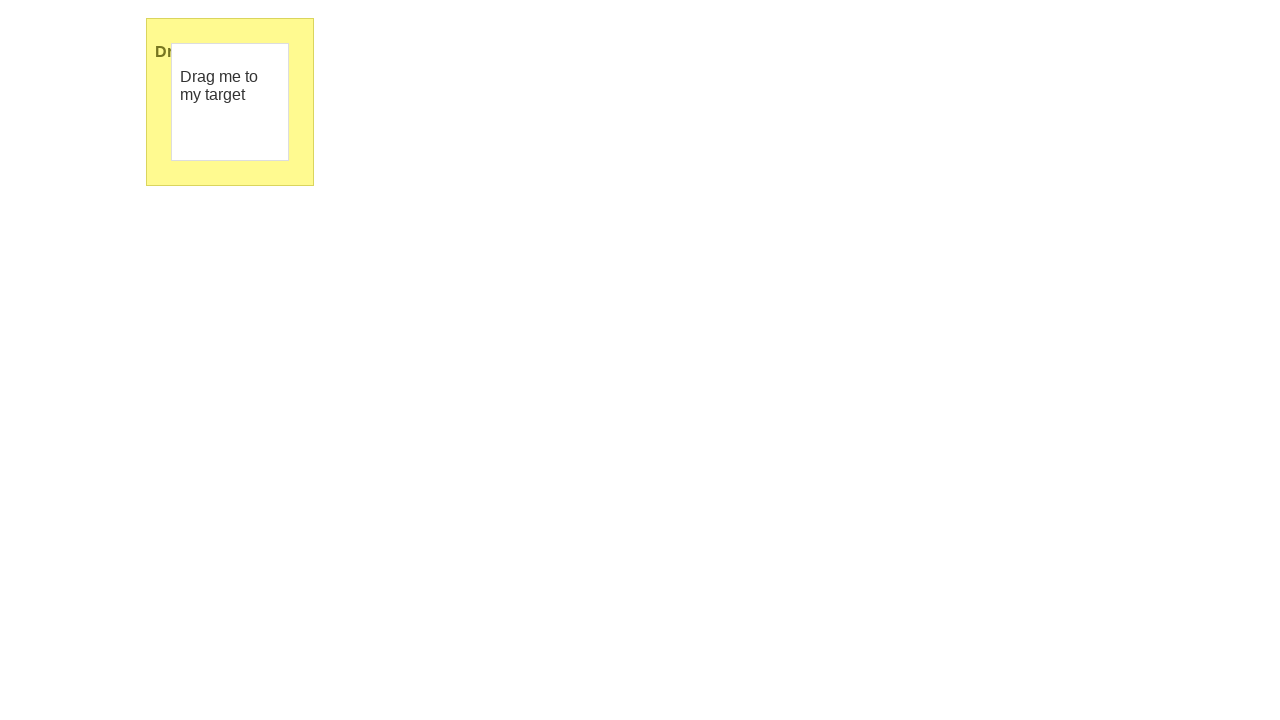

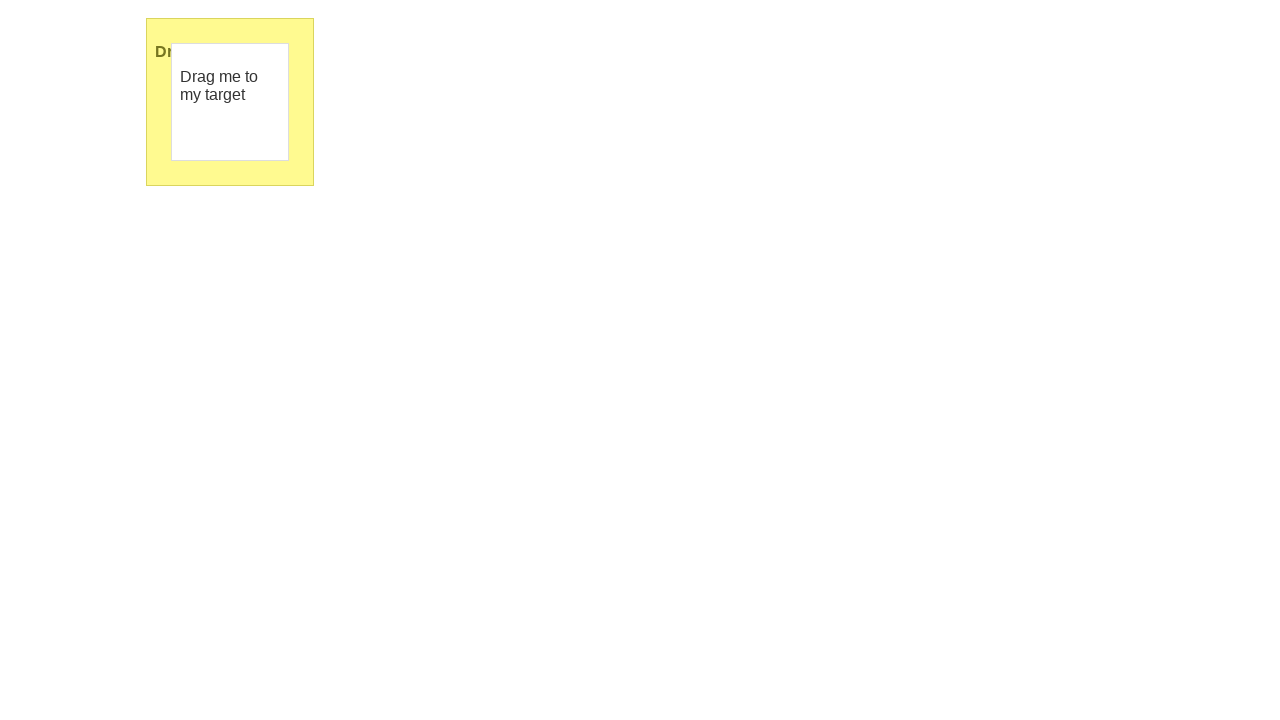